Tests a registration form by filling in required fields (first name, last name, email) and verifying that the registration is successful by checking for a congratulations message.

Starting URL: http://suninjuly.github.io/registration1.html

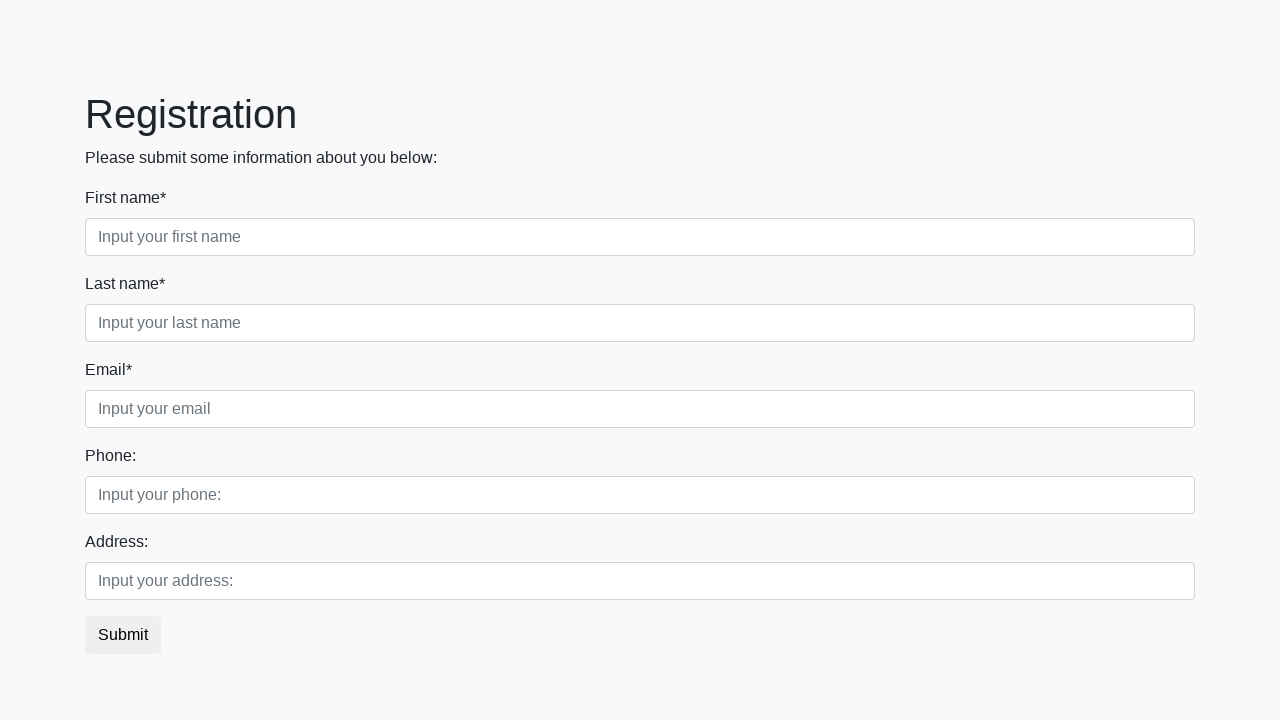

Filled first name field with 'Ivan' on input.first:required
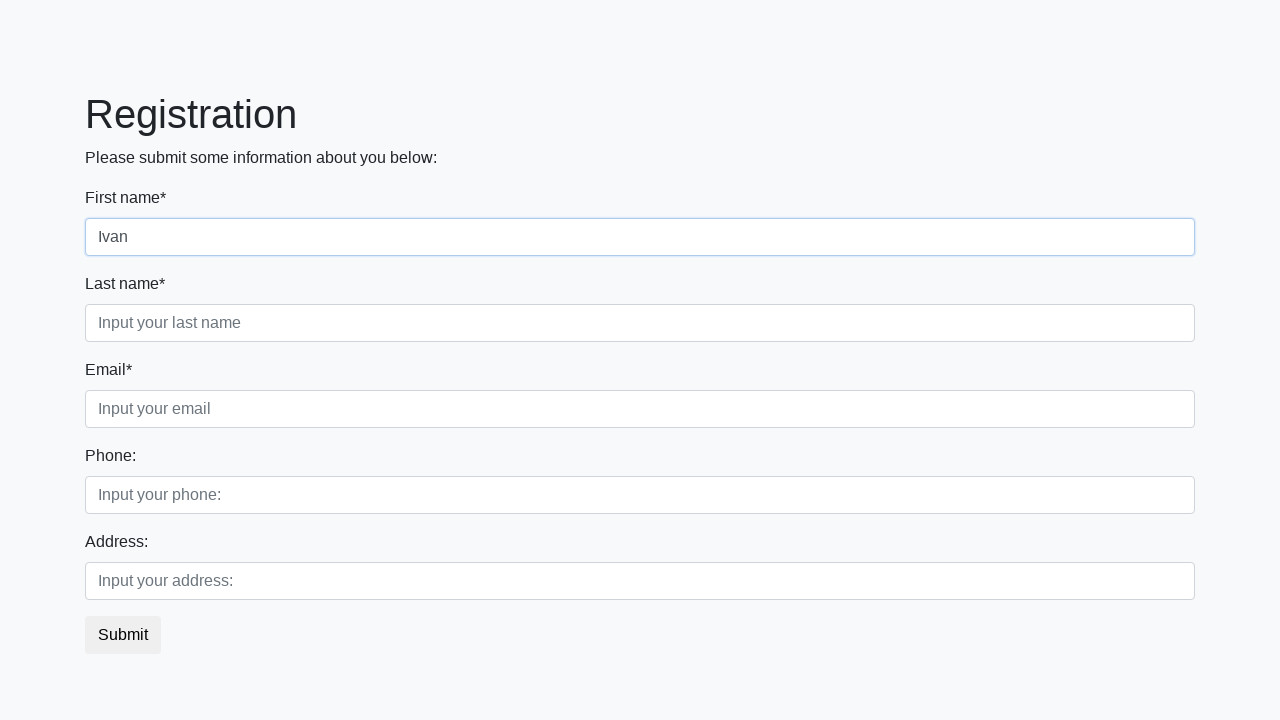

Filled last name field with 'Petrov' on input.second:required
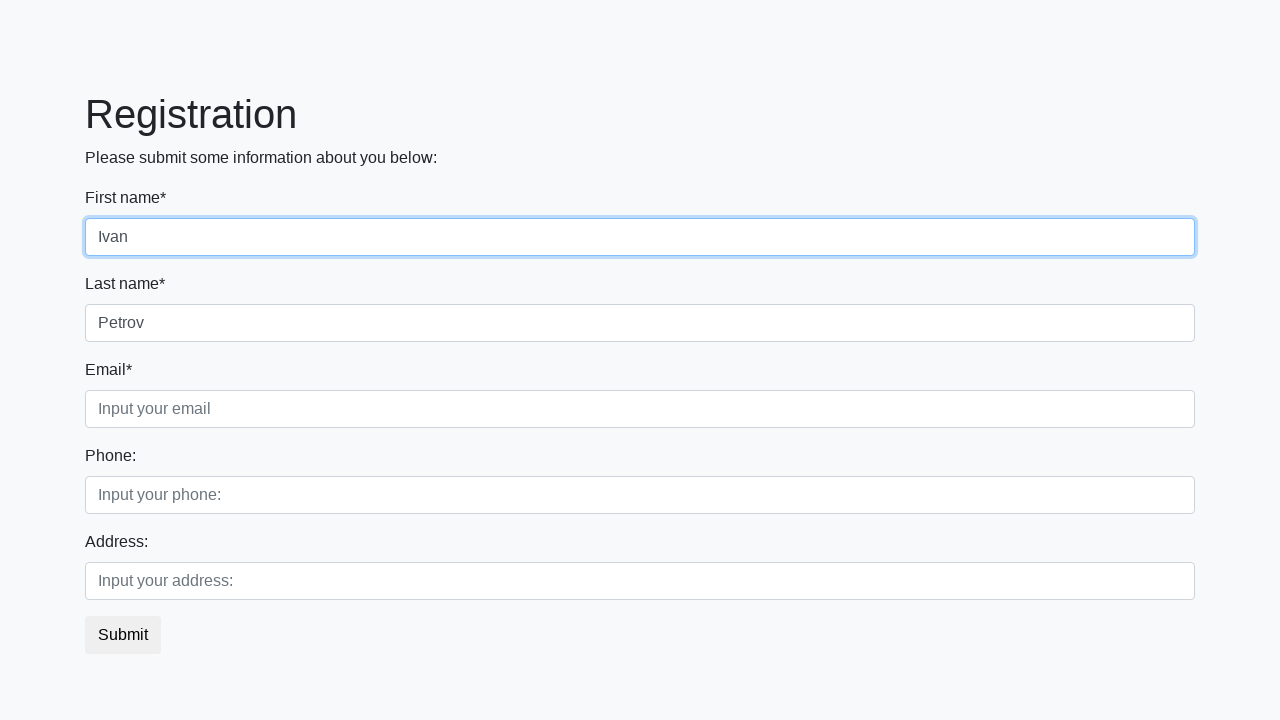

Filled email field with 'aaa@aaa.aa' on input.third:required
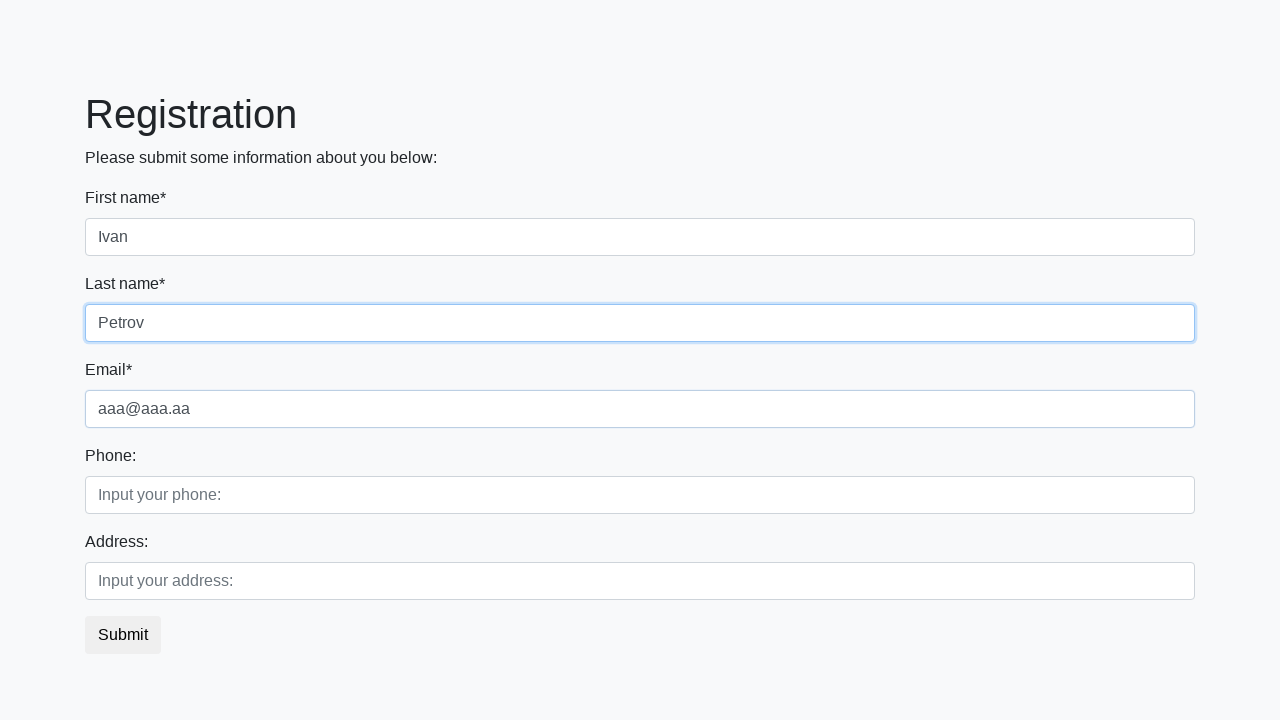

Clicked submit button to register at (123, 635) on button.btn
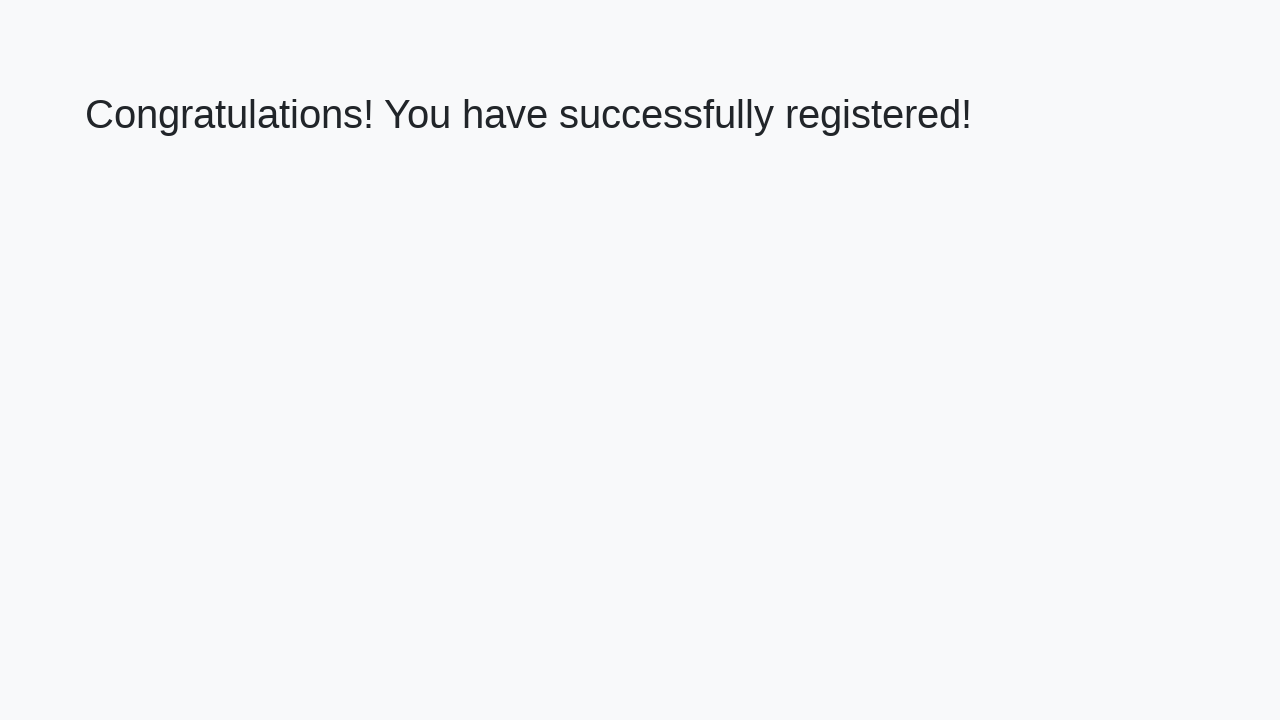

Congratulations message appeared on page
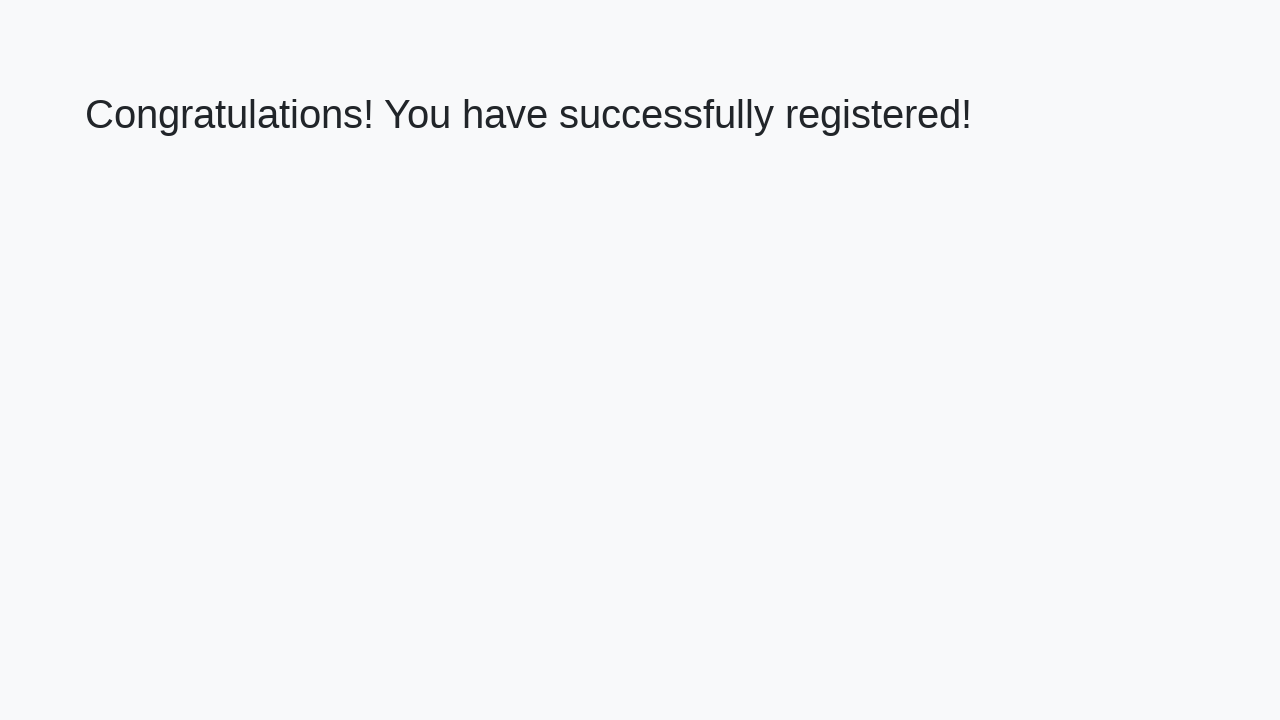

Retrieved congratulations message text
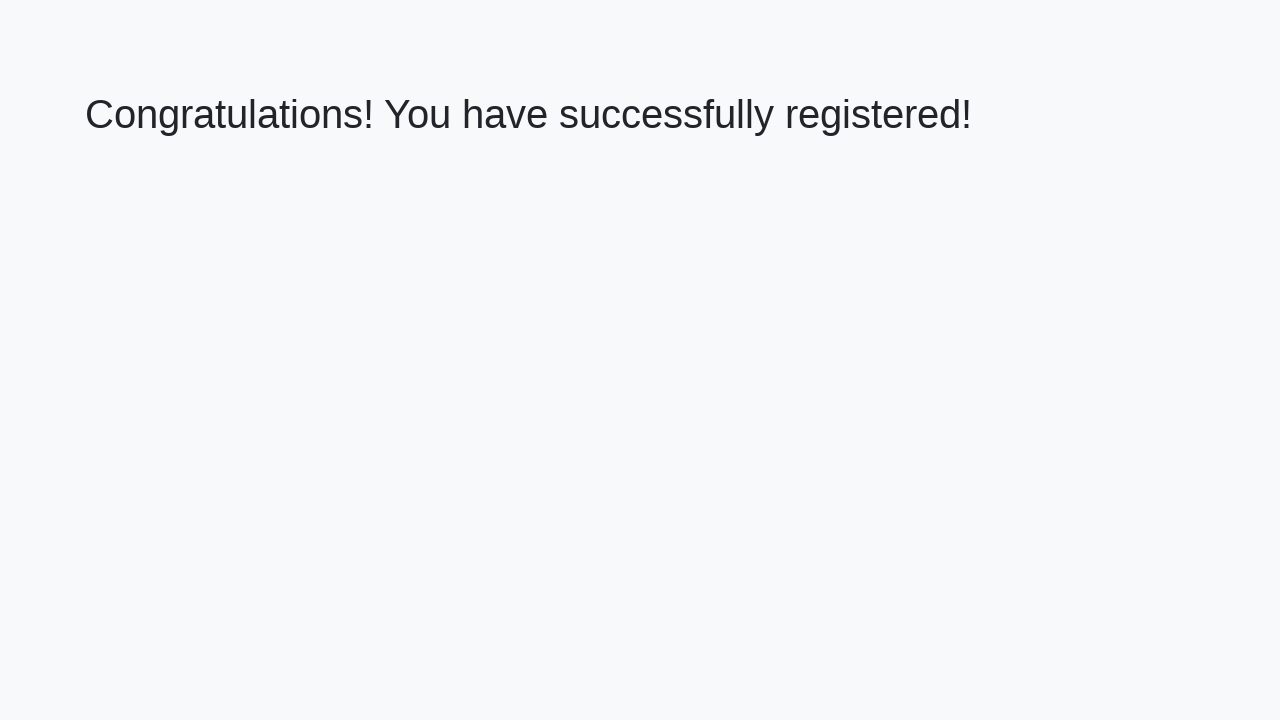

Verified congratulations message matches expected text
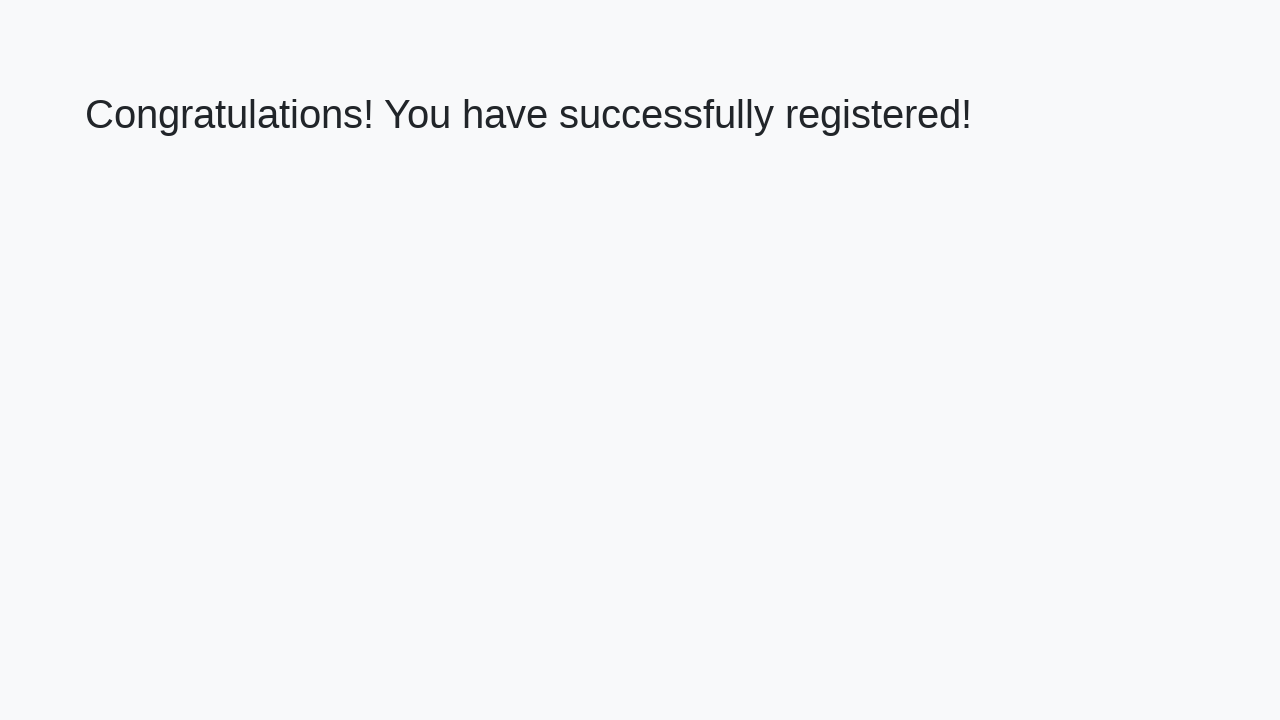

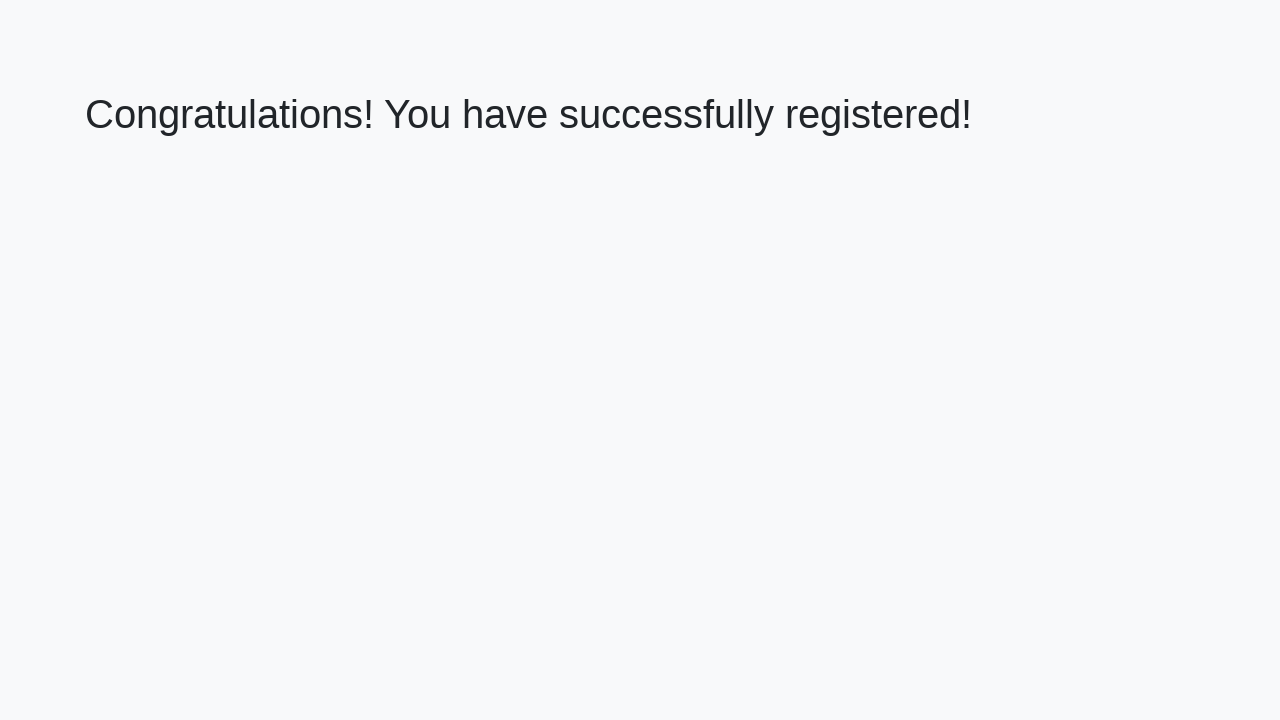